Tests various form inputs including checkboxes, static and dynamic dropdowns, visibility toggling, radio buttons, alerts, and tab navigation

Starting URL: https://rahulshettyacademy.com/AutomationPractice/

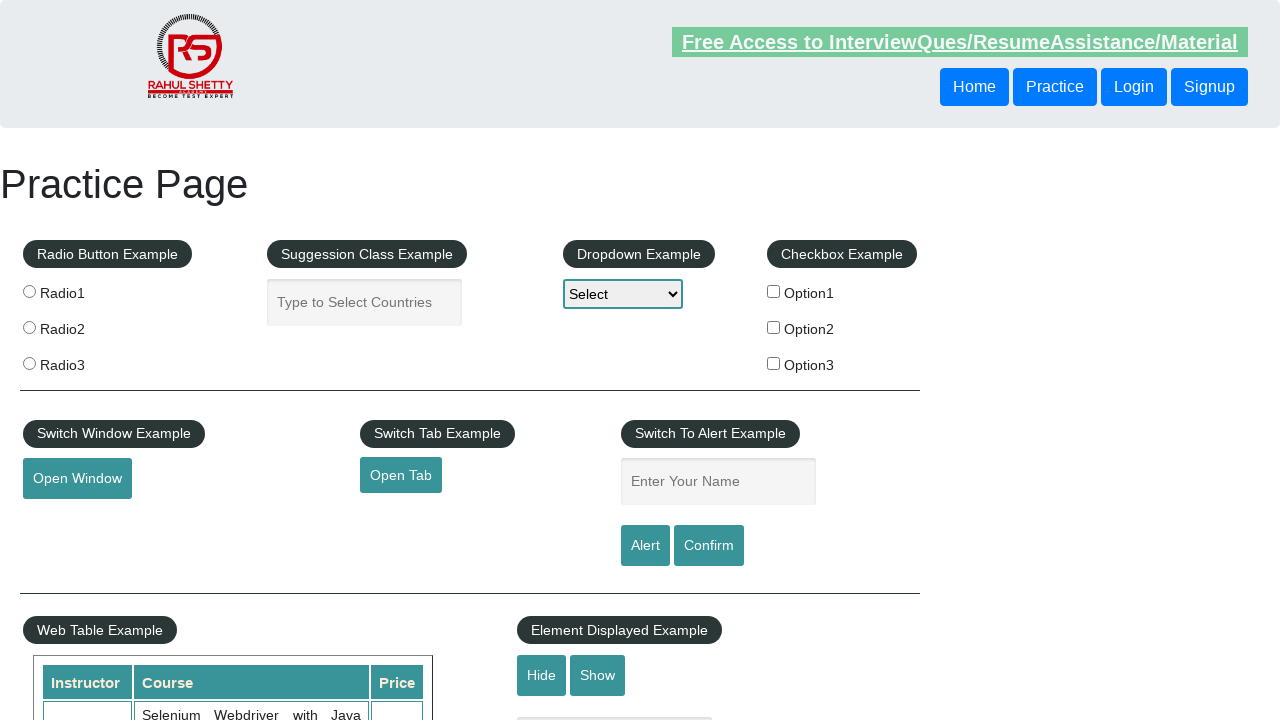

Checked checkbox option 1 at (774, 291) on #checkBoxOption1
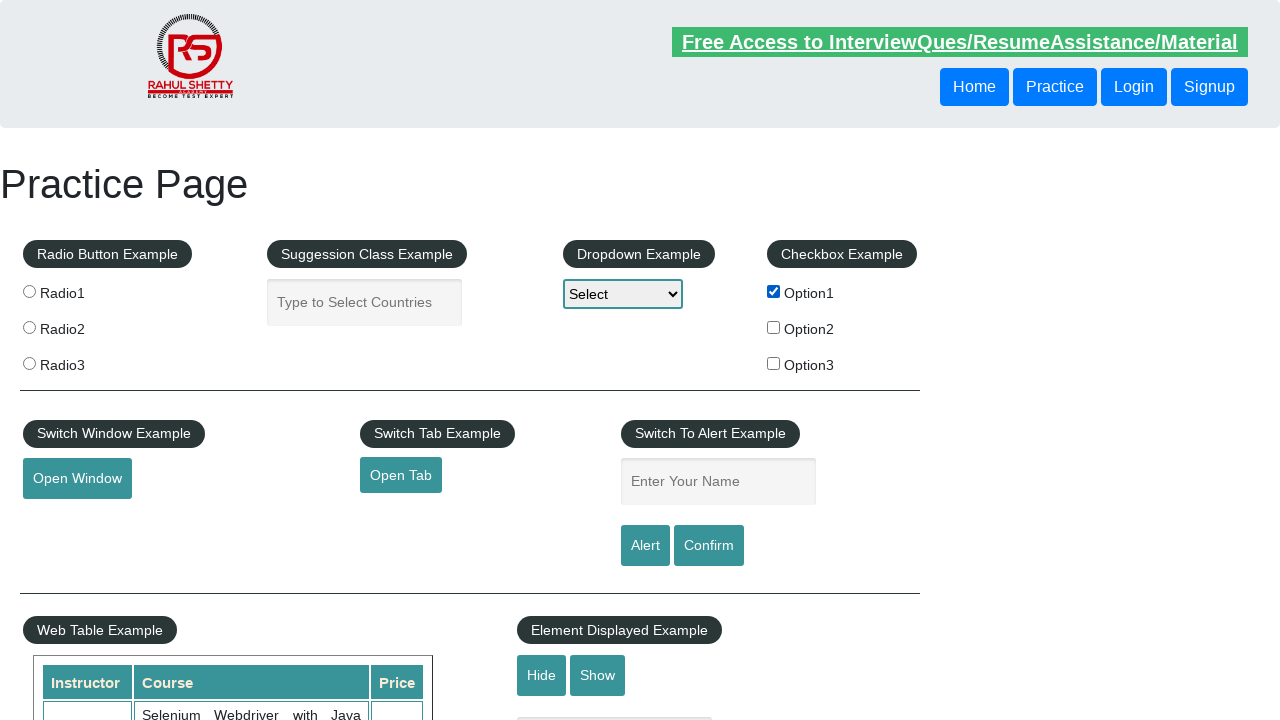

Unchecked checkbox option 1 at (774, 291) on #checkBoxOption1
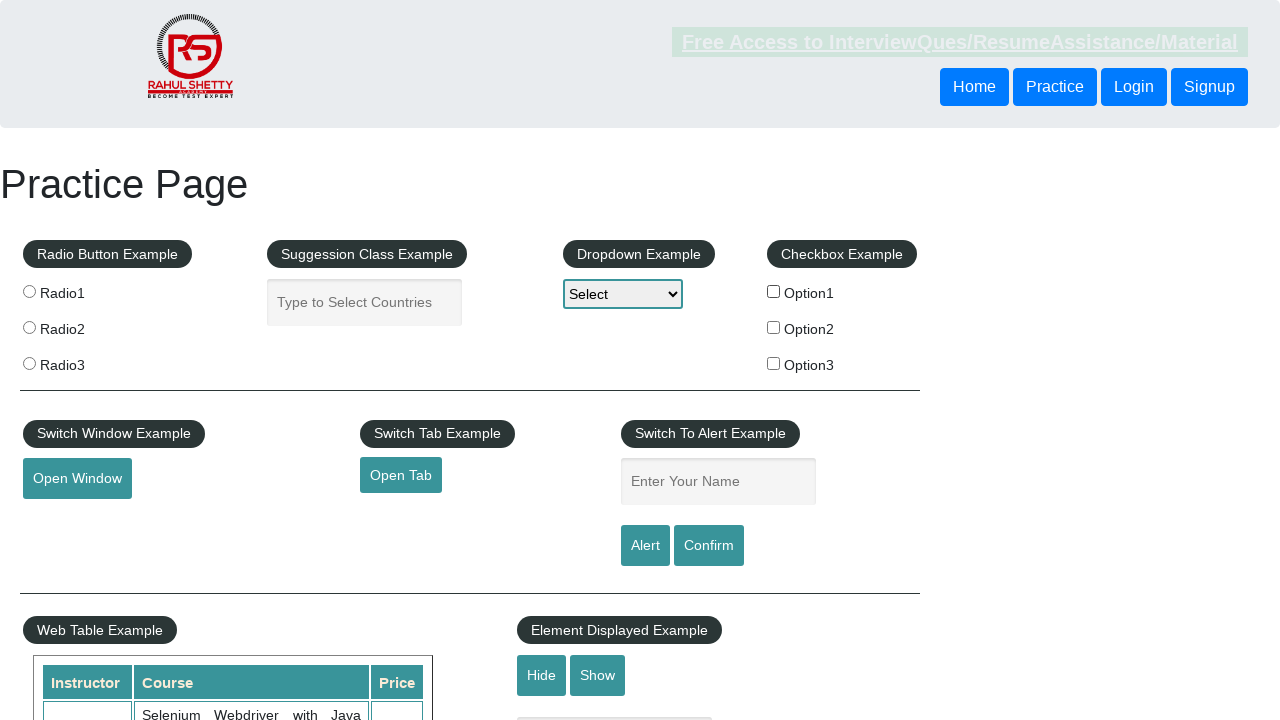

Checked option 1 from fieldset at (774, 291) on fieldset input[type='checkbox'][value='option1']
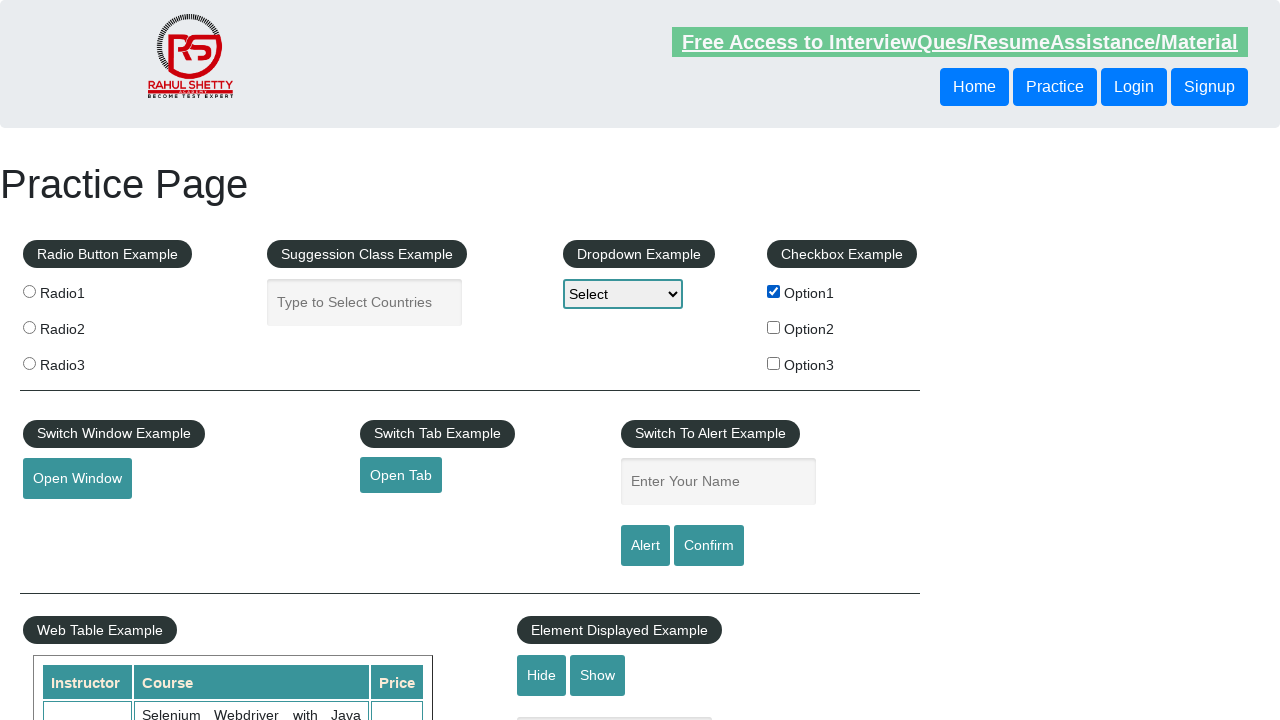

Checked option 3 from fieldset at (774, 363) on fieldset input[type='checkbox'][value='option3']
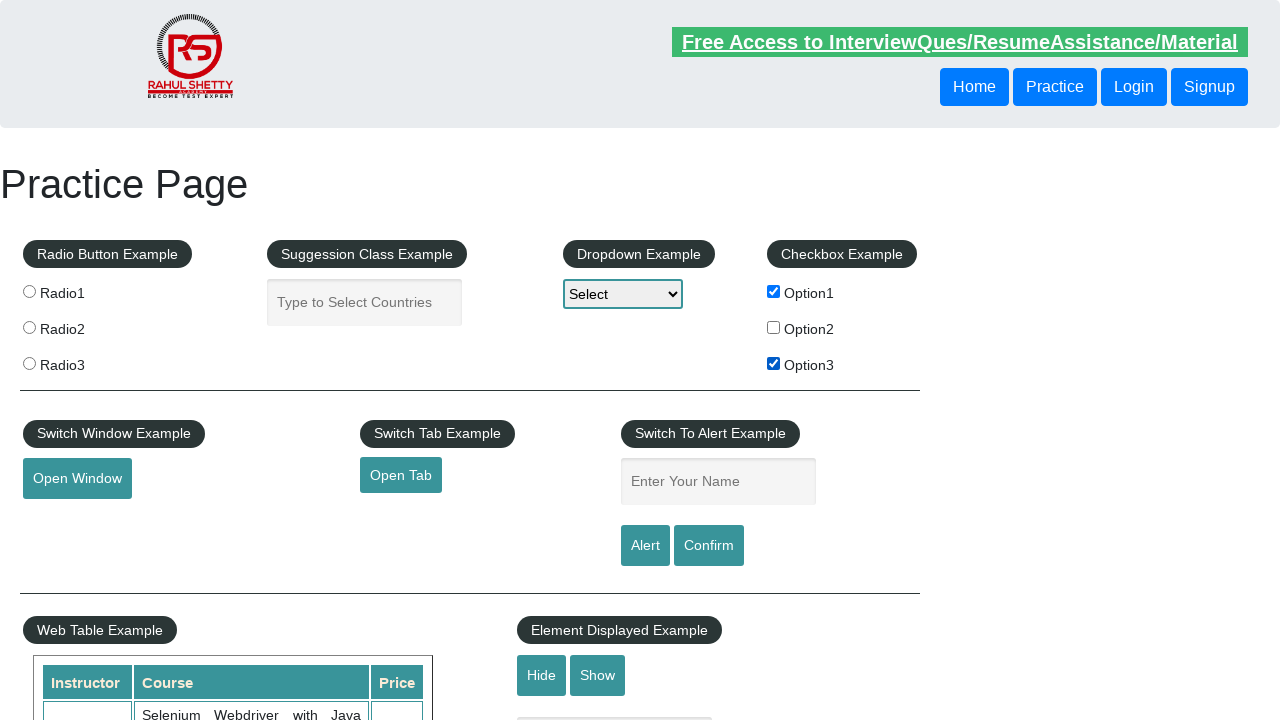

Selected option 3 from static dropdown on #dropdown-class-example
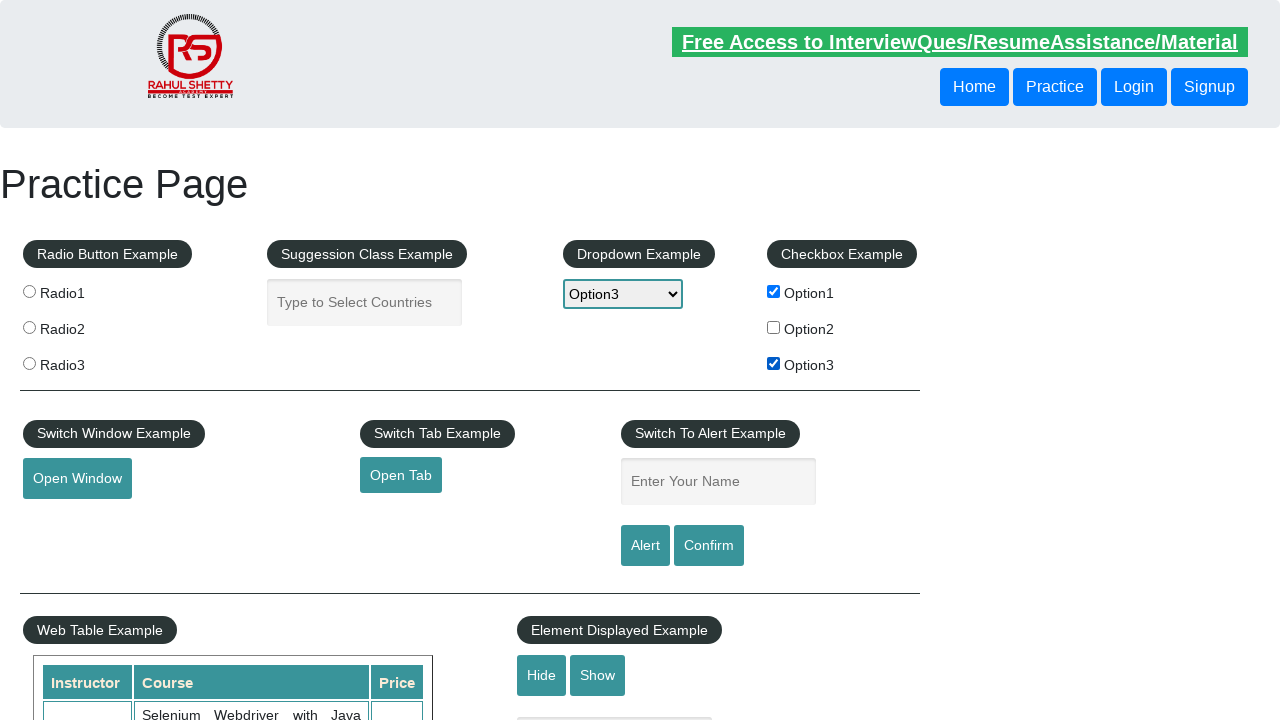

Typed 'Br' in autocomplete field on input#autocomplete
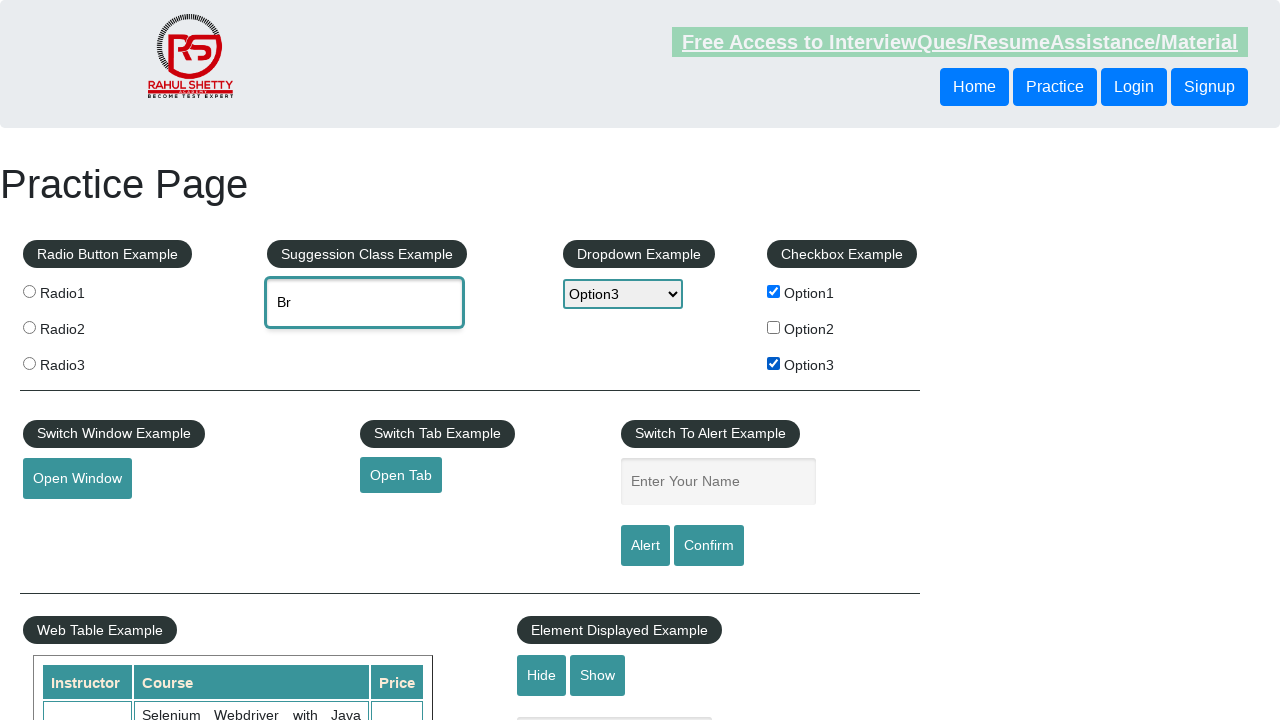

Dynamic dropdown items loaded
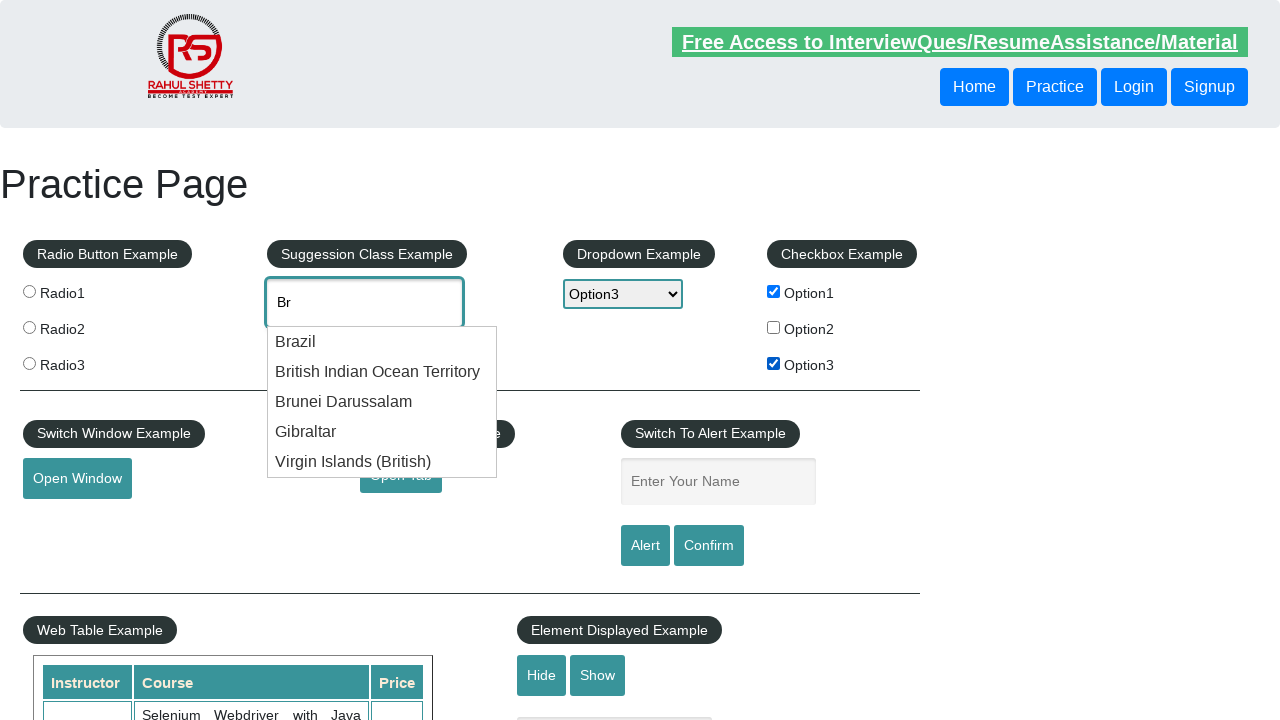

Selected Brazil from dynamic dropdown at (382, 342) on li.ui-menu-item div >> nth=0
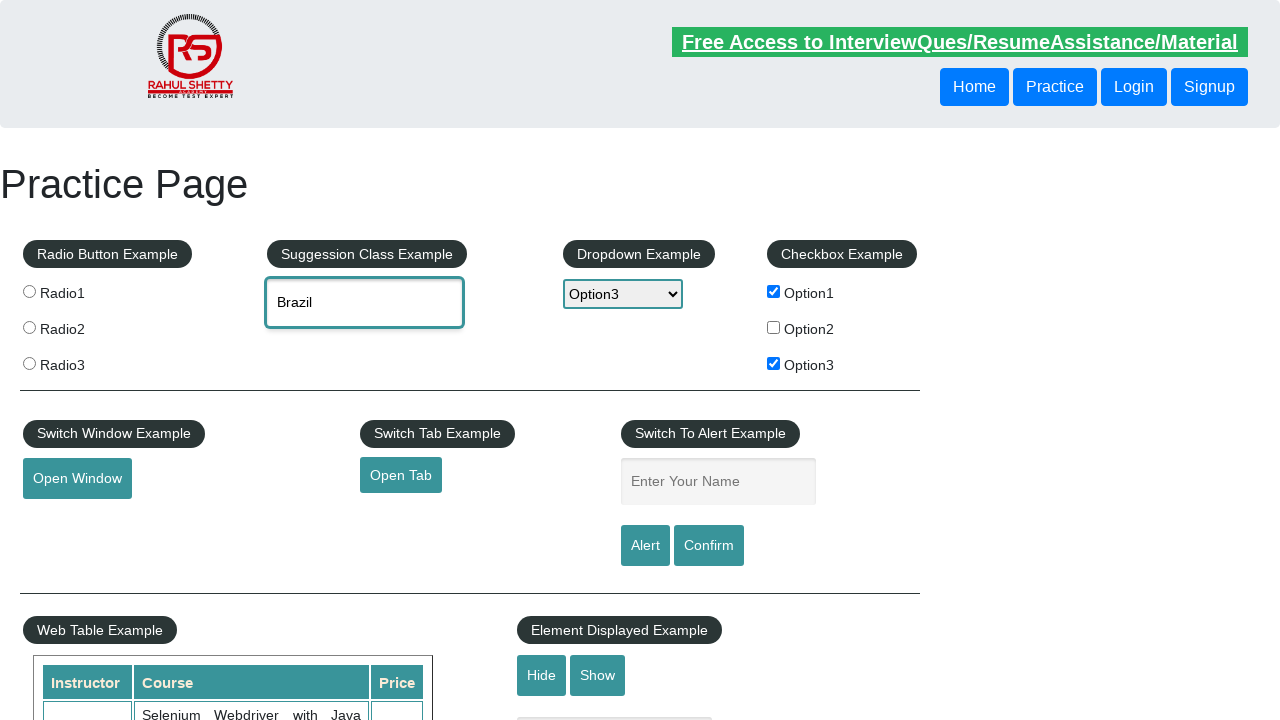

Clicked hide textbox button at (542, 675) on #hide-textbox
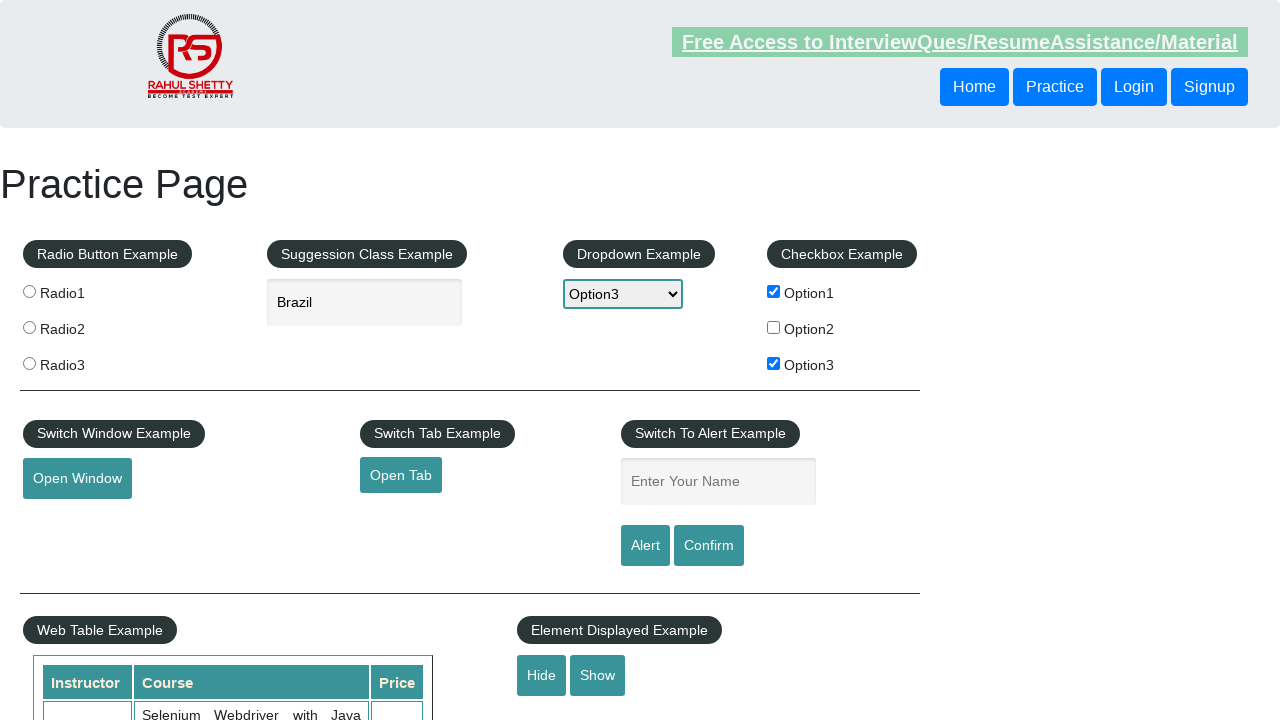

Clicked show textbox button at (598, 675) on #show-textbox
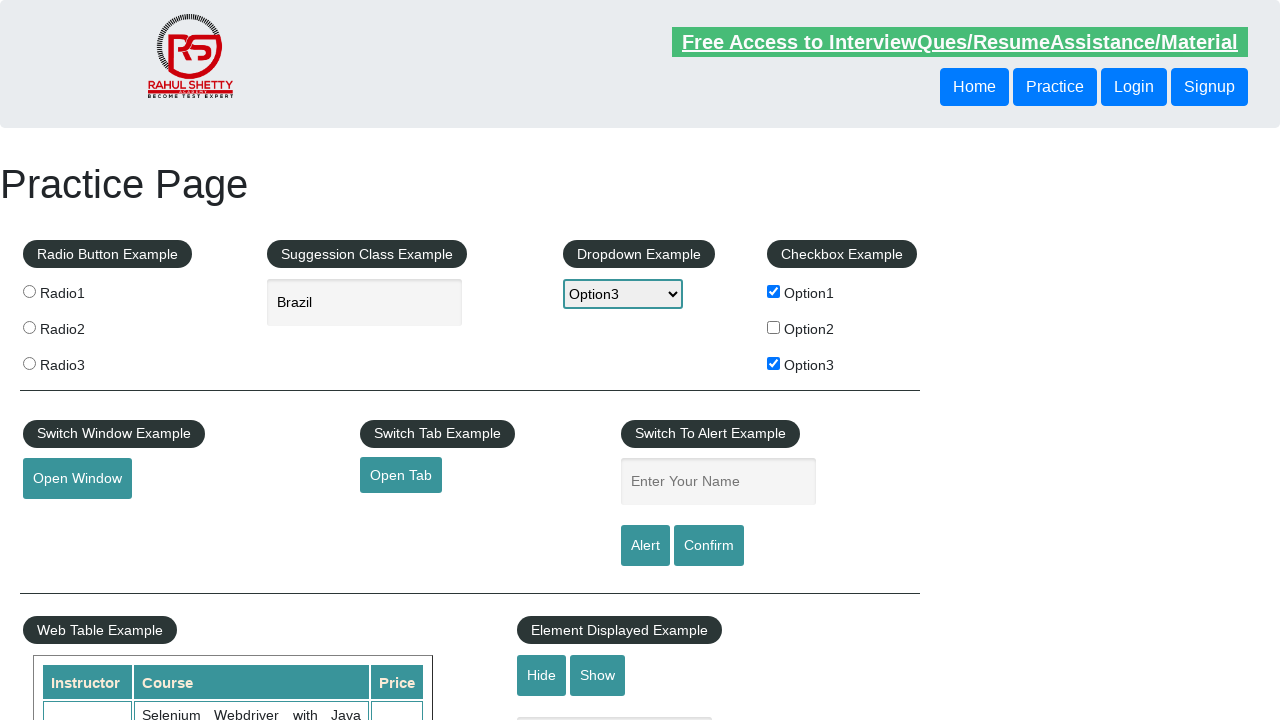

Selected radio button option 2 at (29, 327) on [value='radio2']
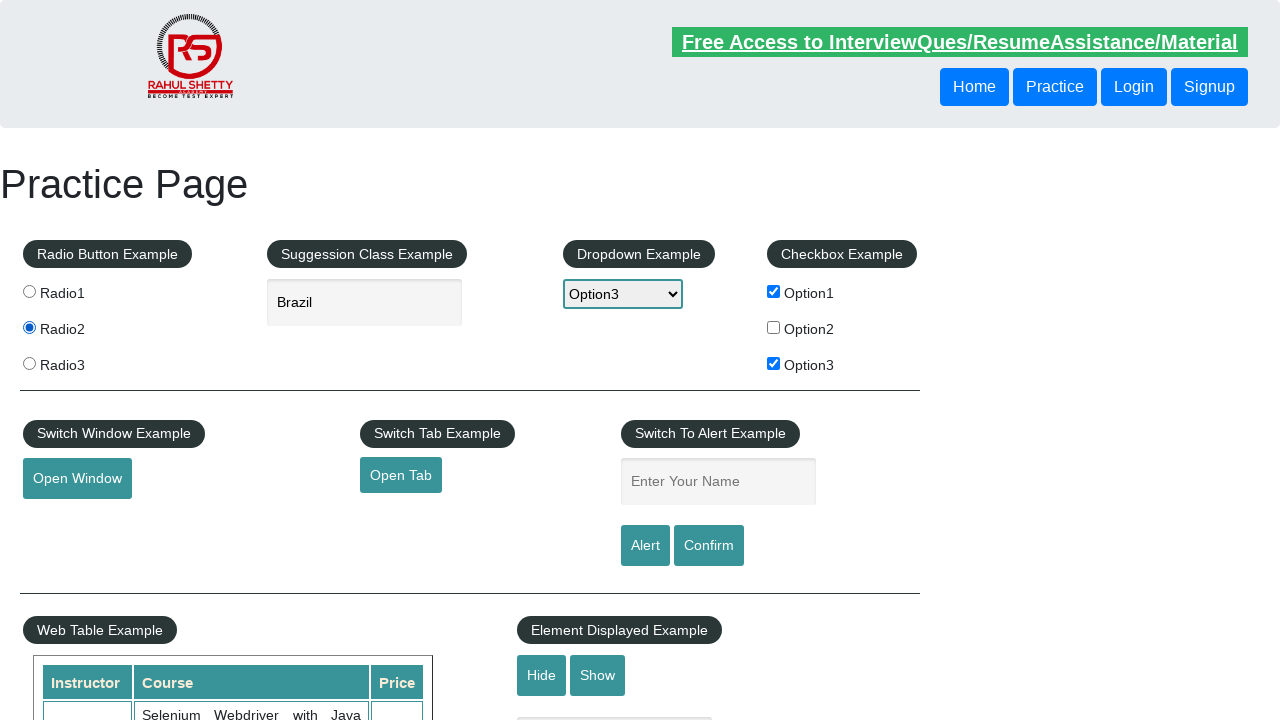

Clicked alert button at (645, 546) on #alertbtn
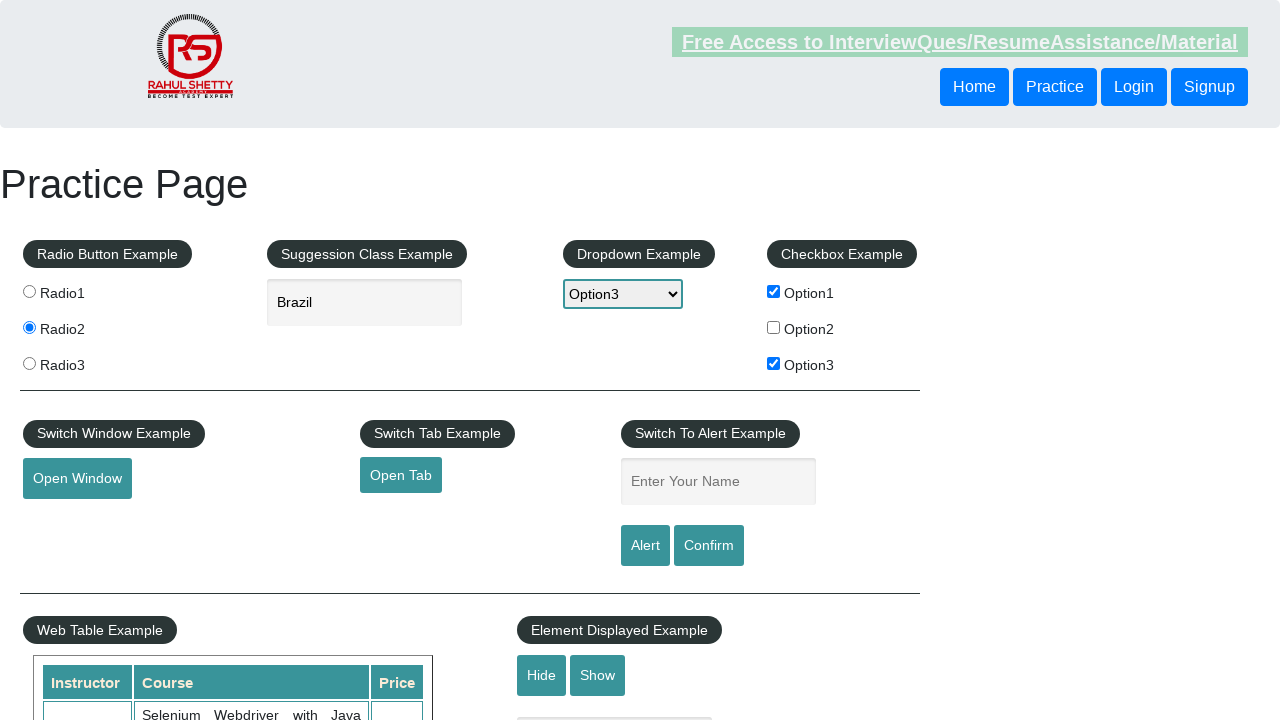

Alert dialog accepted
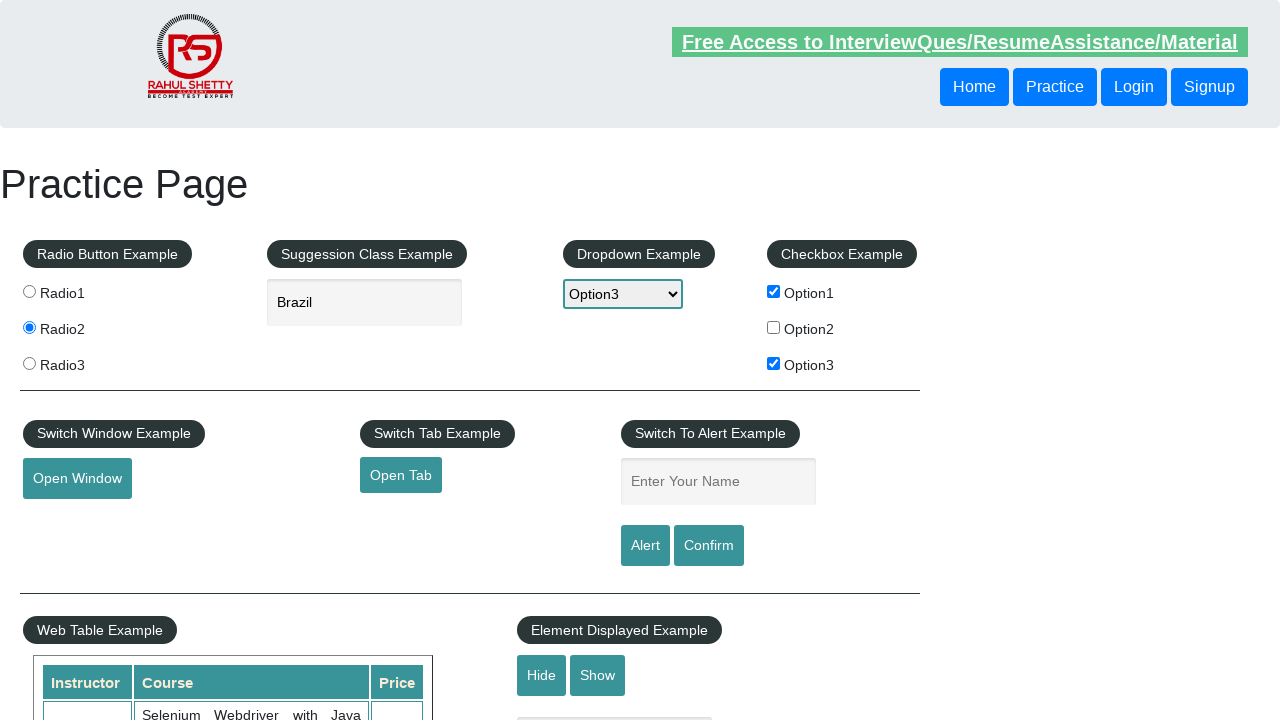

Clicked confirm button at (709, 546) on [value='Confirm']
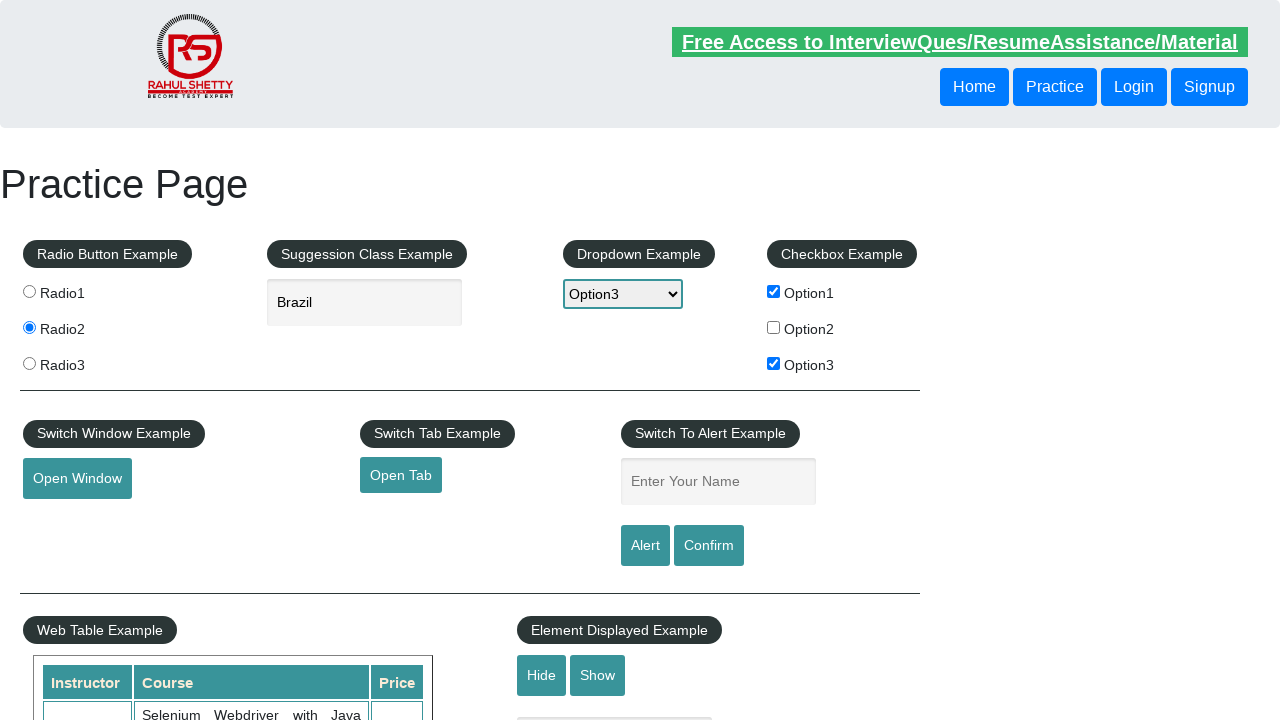

Removed target attribute from open tab link
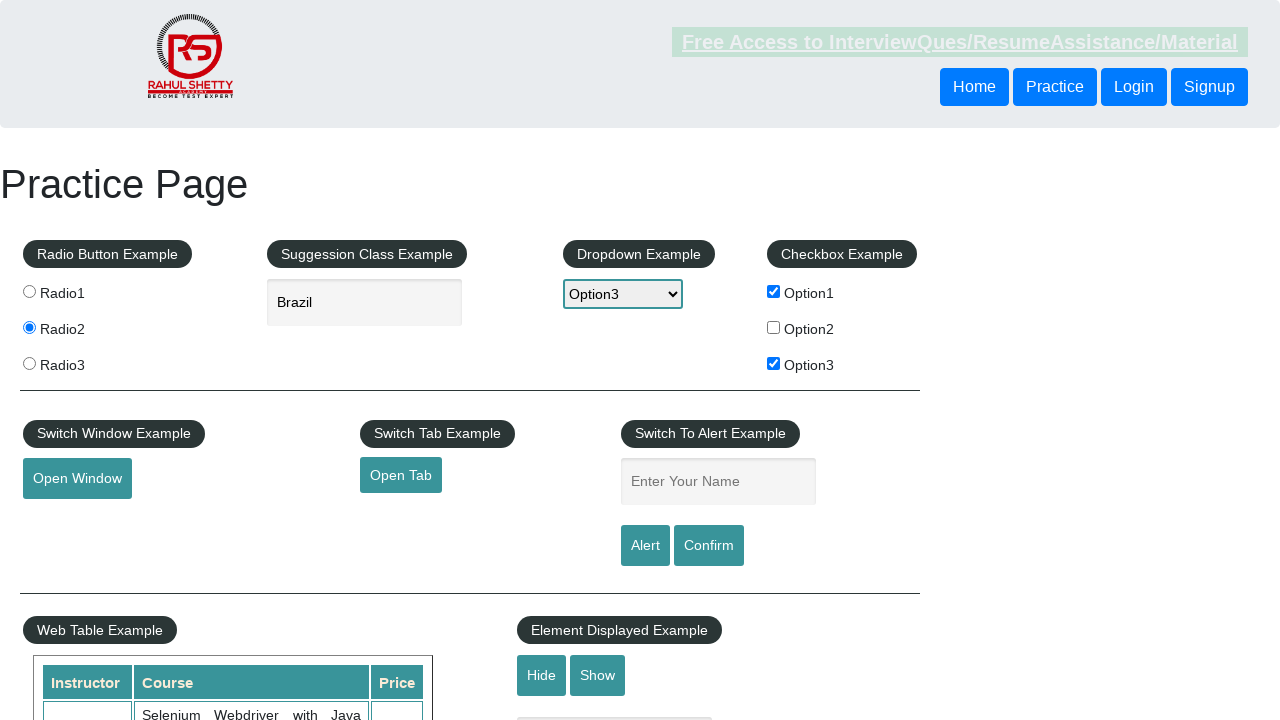

Clicked open tab link at (401, 475) on #opentab
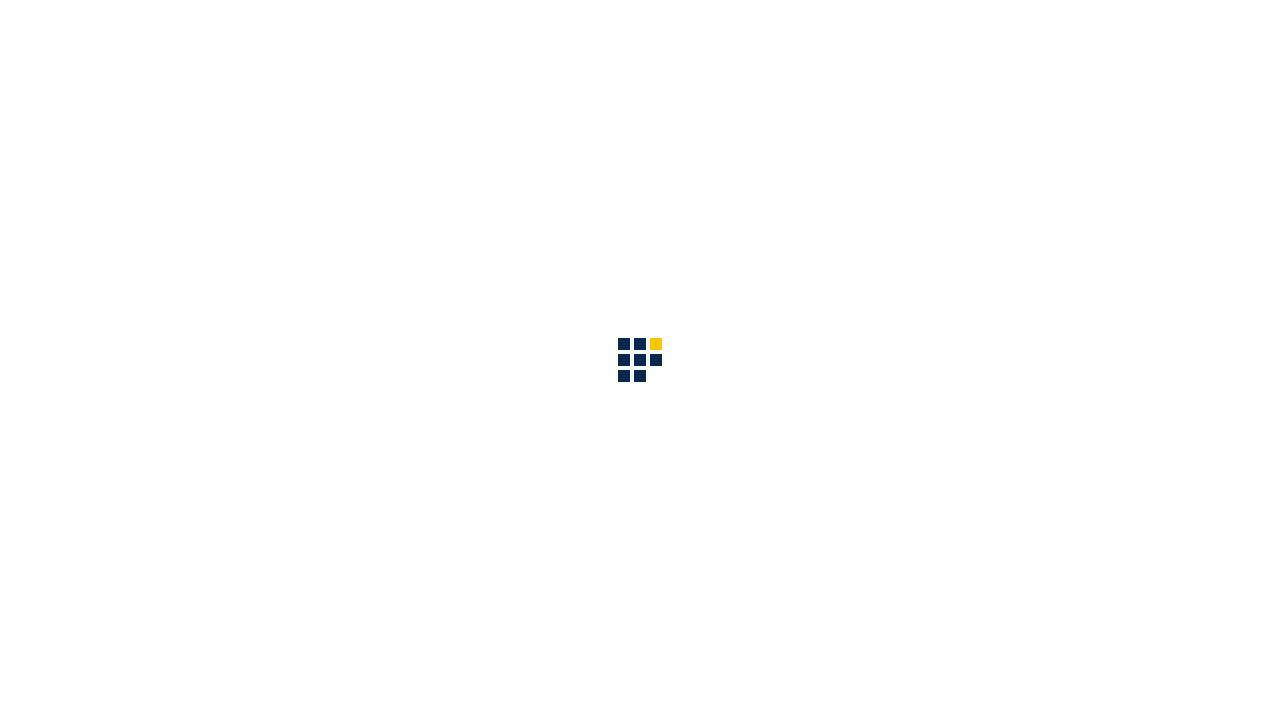

Navigated back to original page
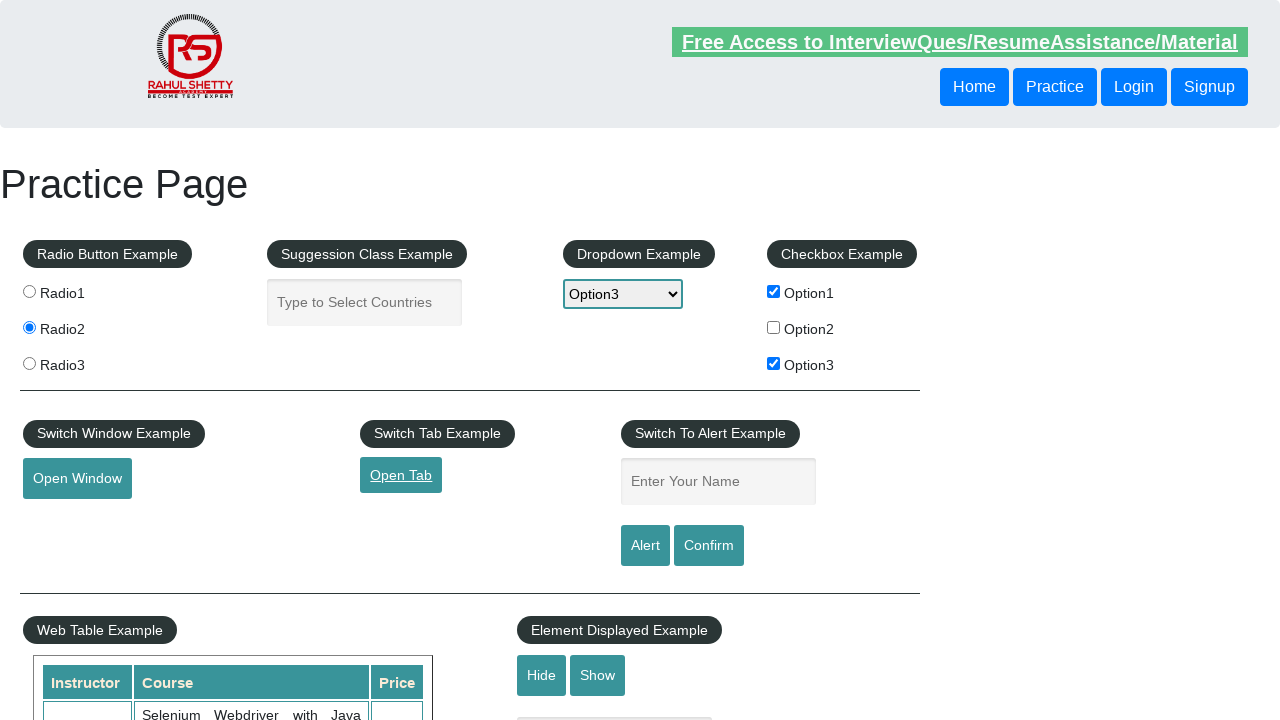

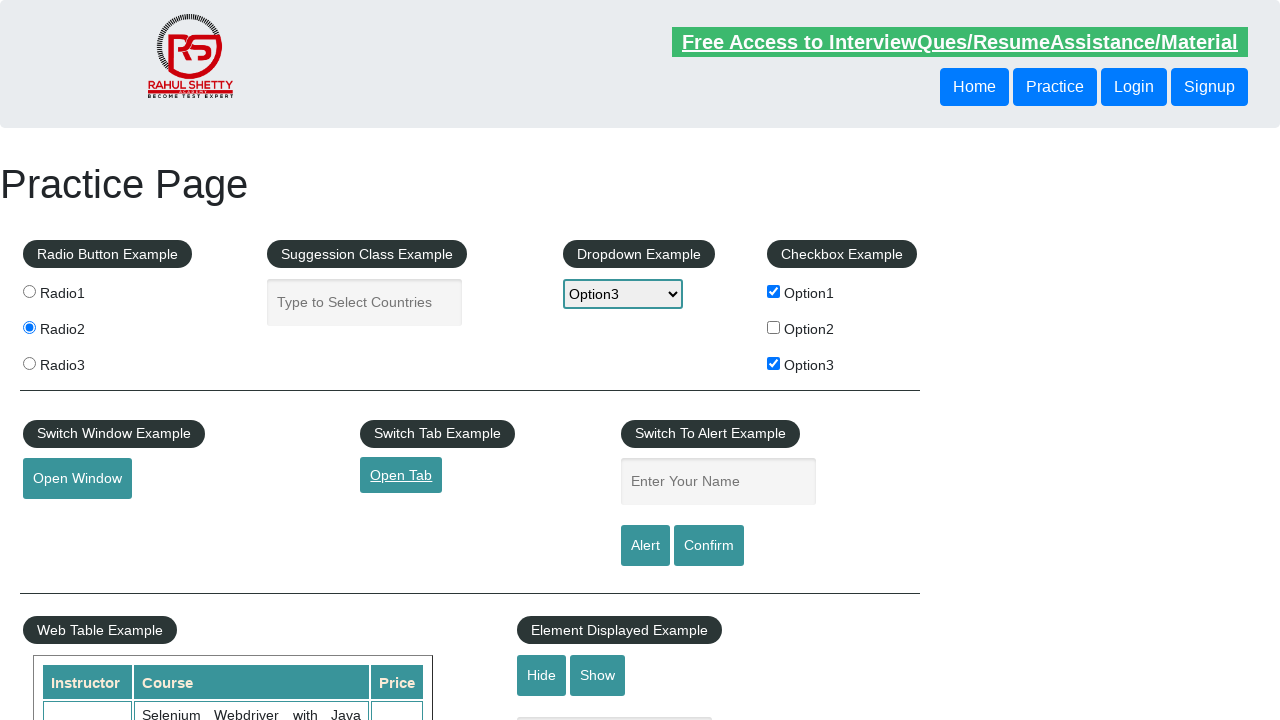